Tests single and multi-select dropdown functionality by selecting various options using different methods (by index, value, and visible text)

Starting URL: https://www.krninformatix.com/sample

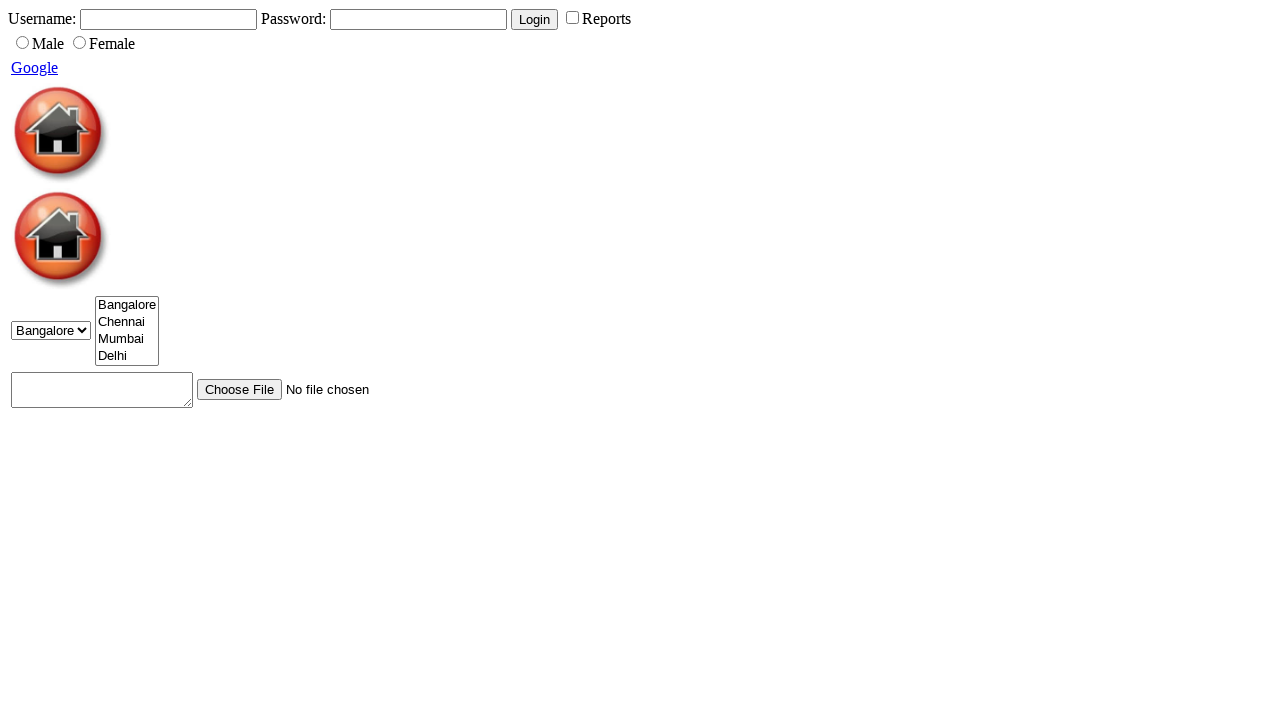

Waited for city dropdown to load
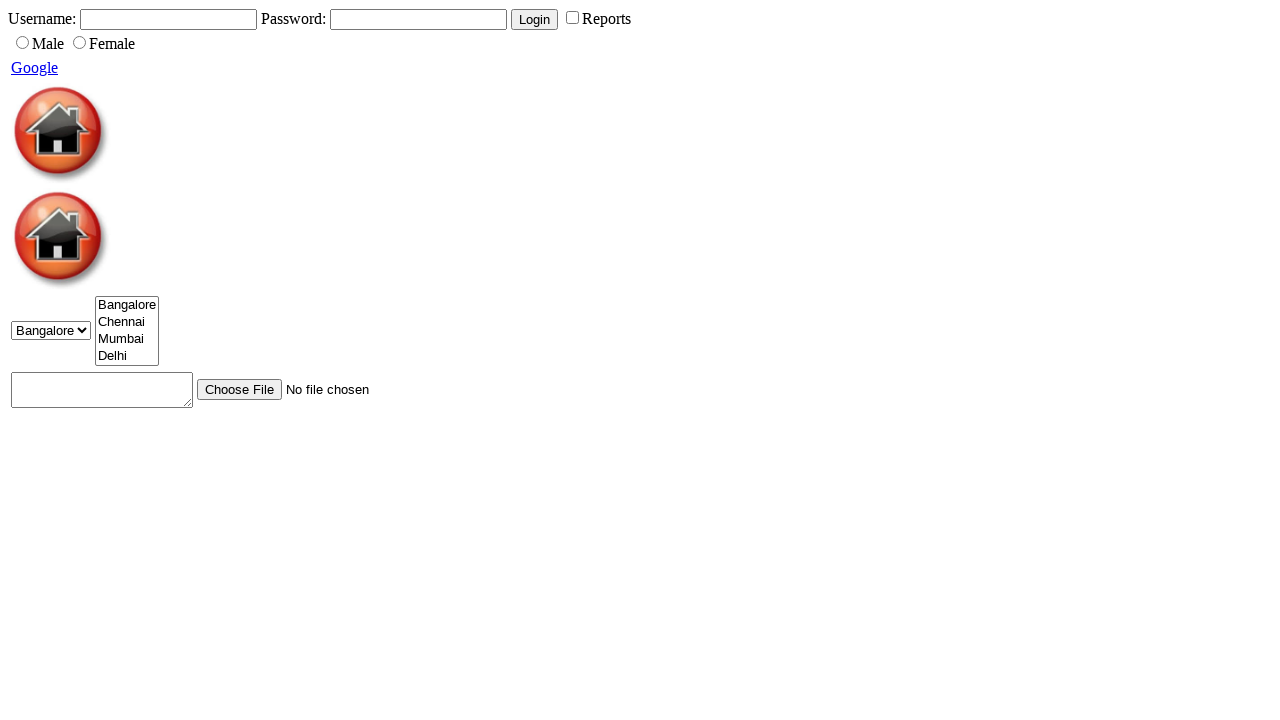

Located single-select city dropdown
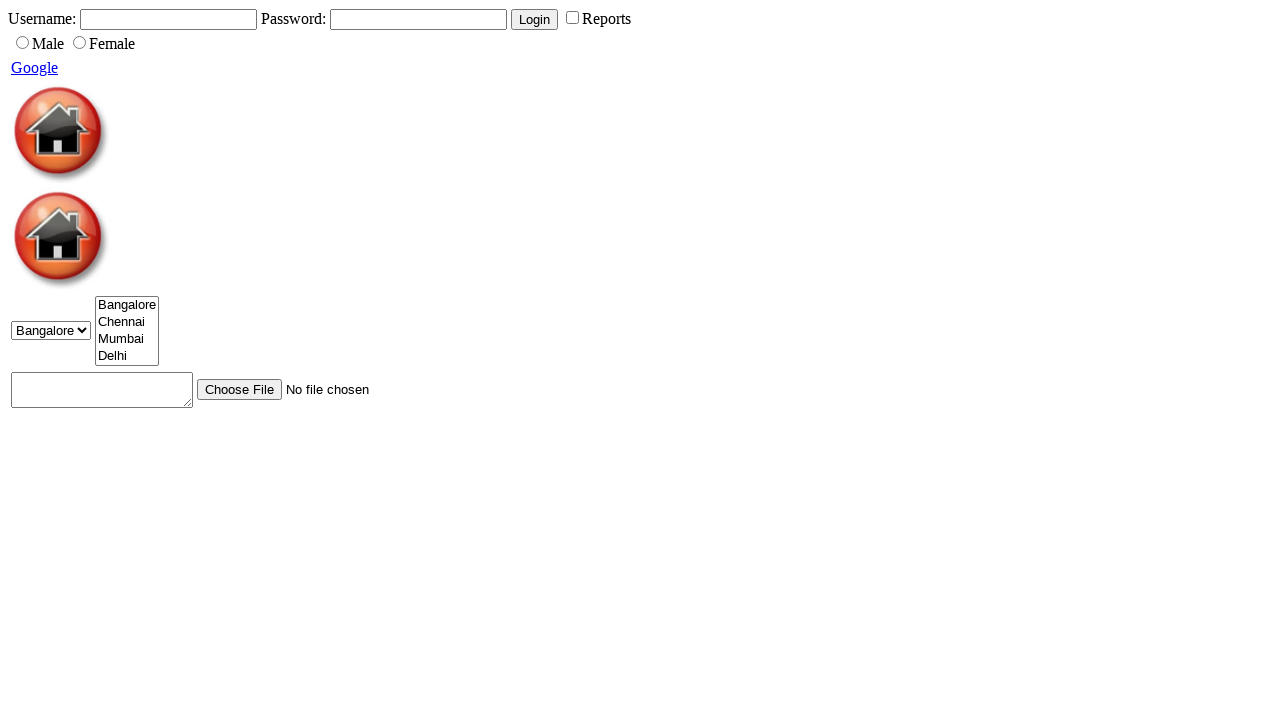

Selected option at index 0 from city dropdown on #city
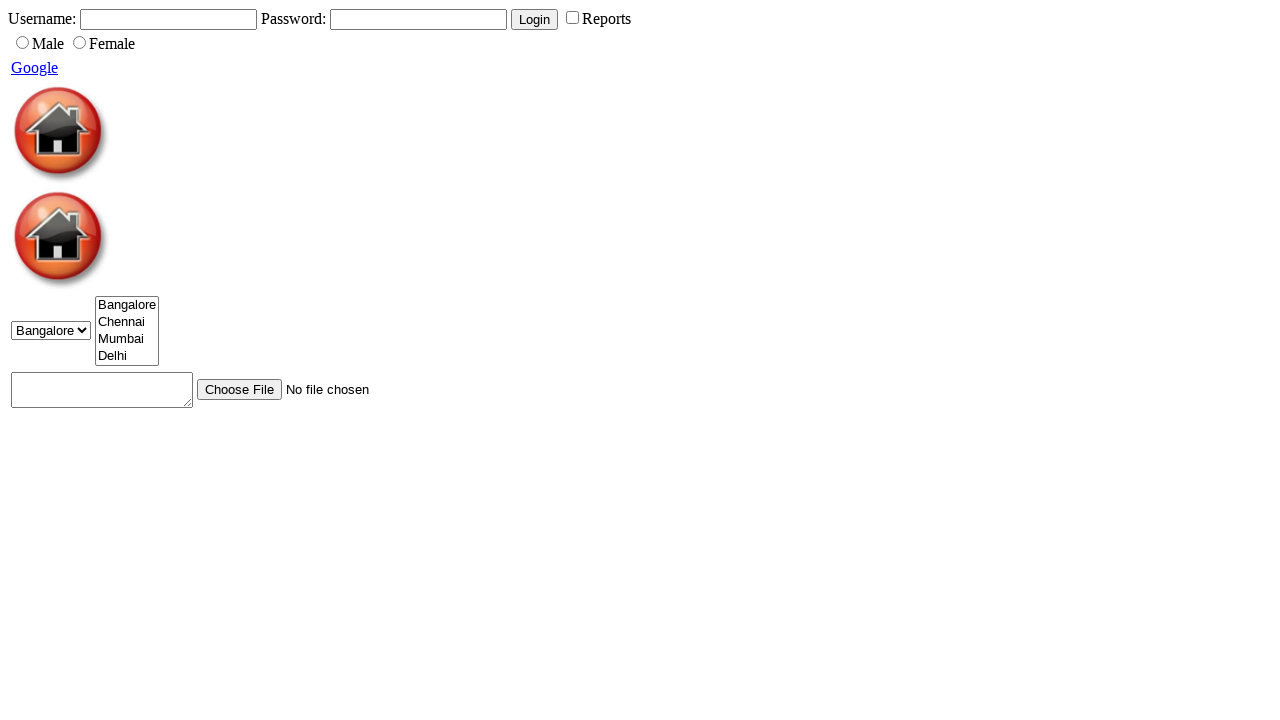

Waited 1 second for selection to process
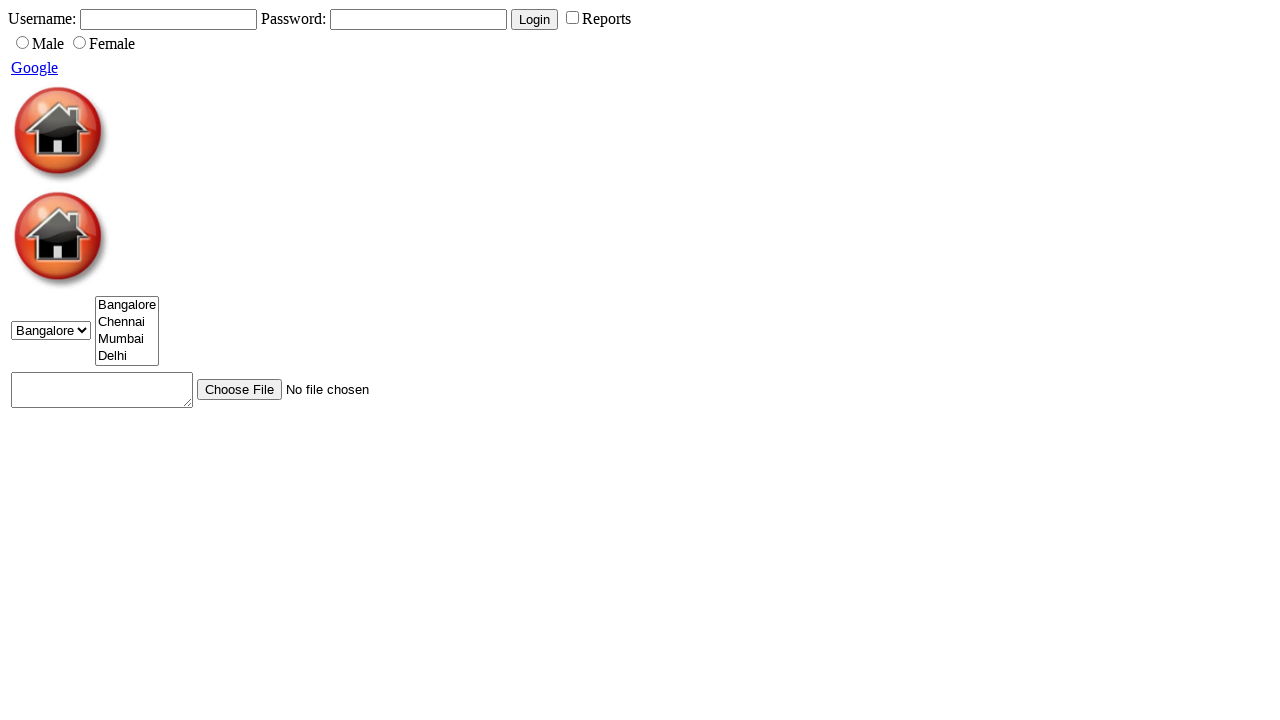

Selected option with value '2' from city dropdown on #city
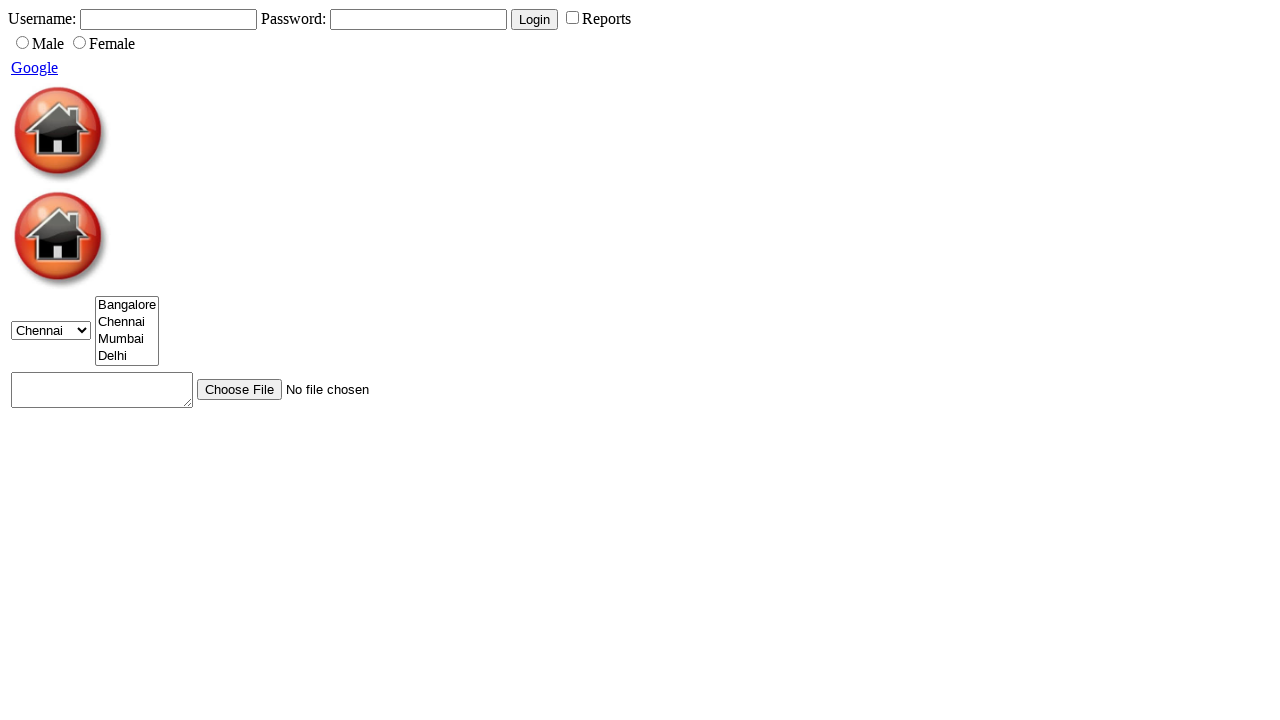

Waited 1 second for selection to process
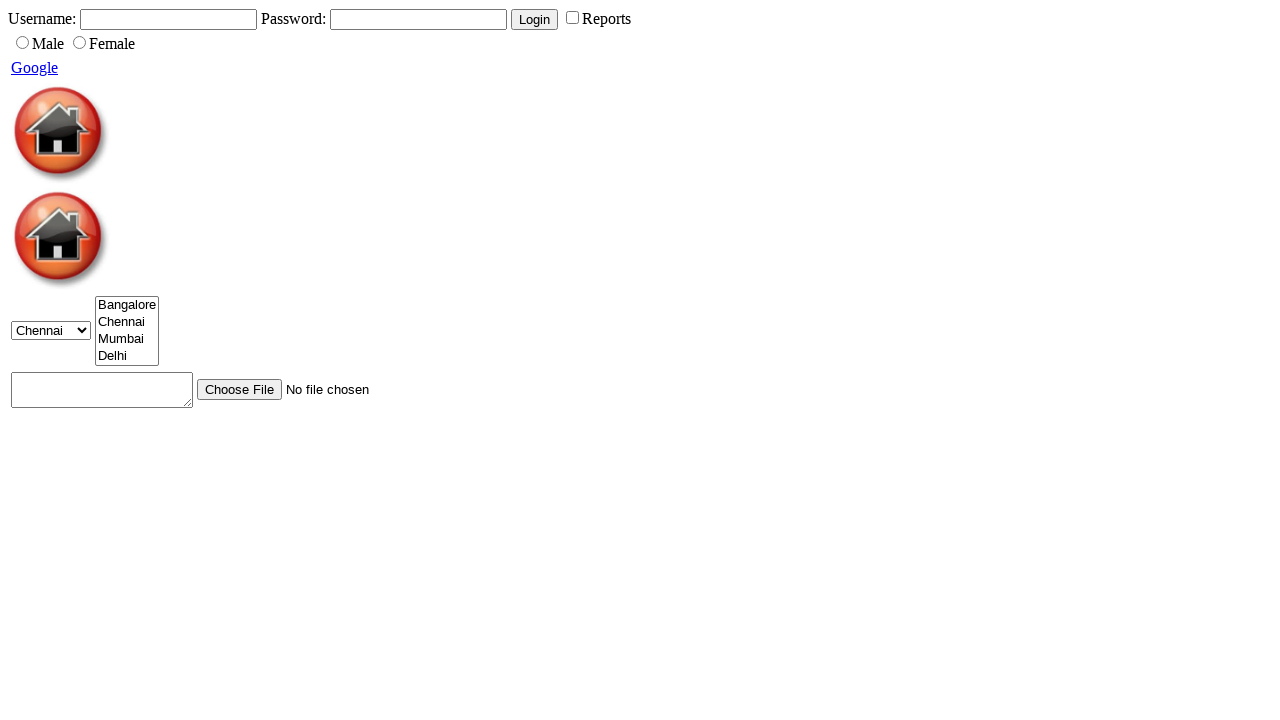

Selected 'Mumbai' option by visible text from city dropdown on #city
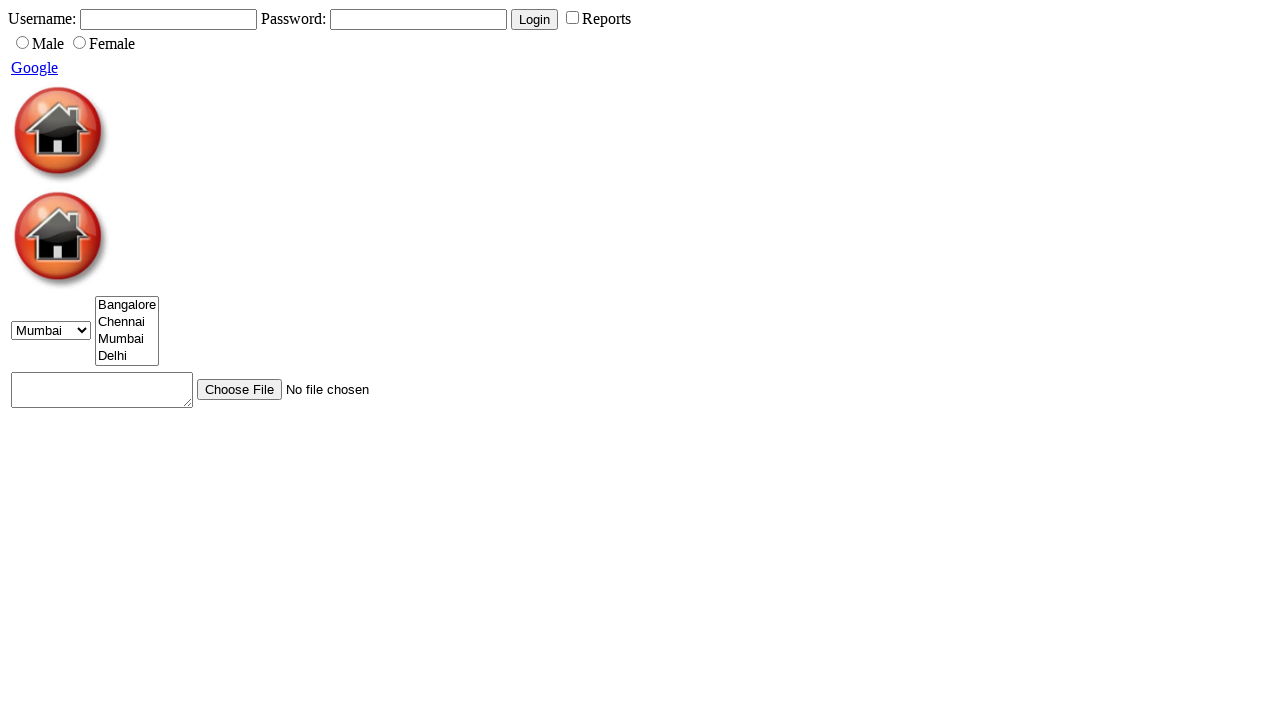

Waited 1 second for selection to process
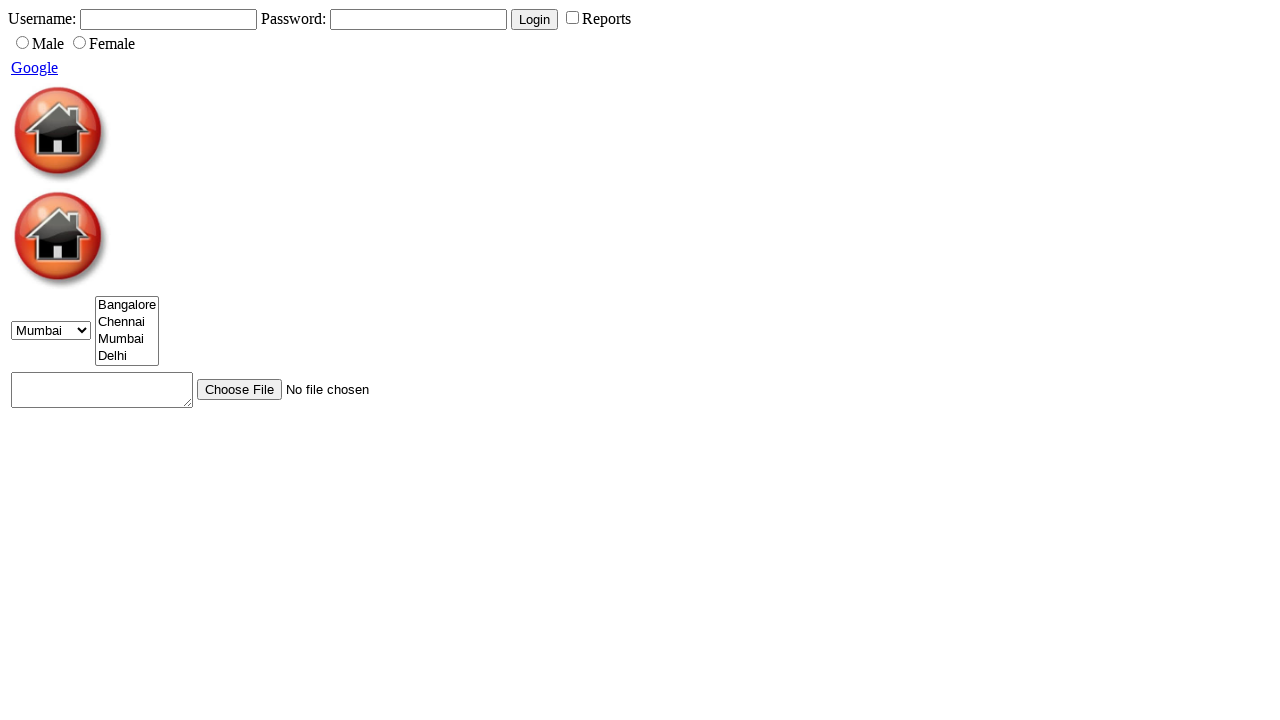

Located multi-select cities dropdown
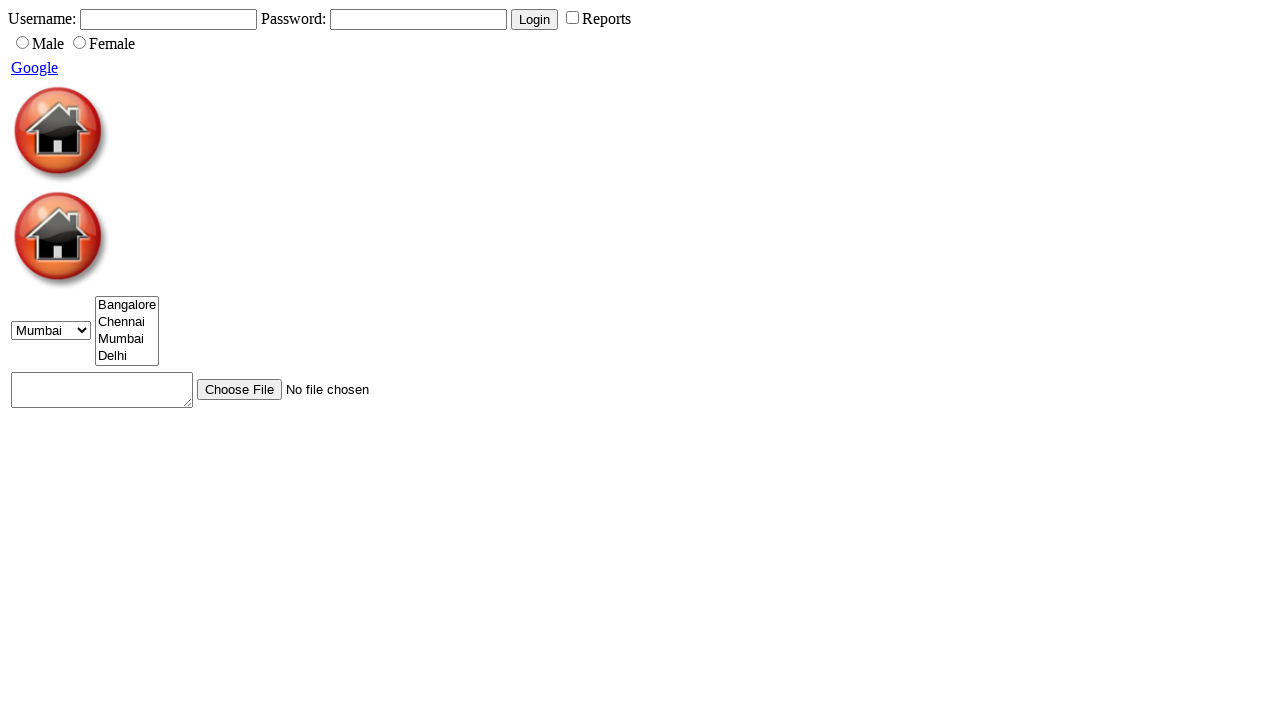

Selected option at index 0 from cities multi-select dropdown on #cities
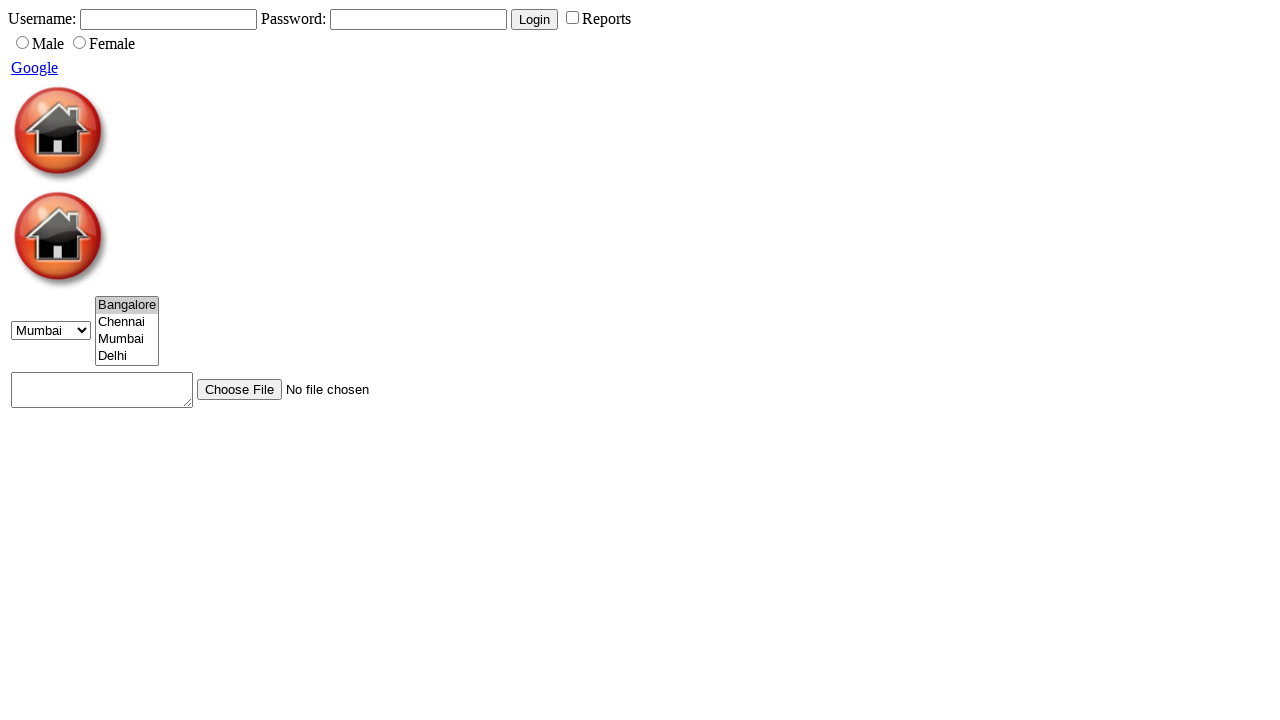

Waited 1 second for selection to process
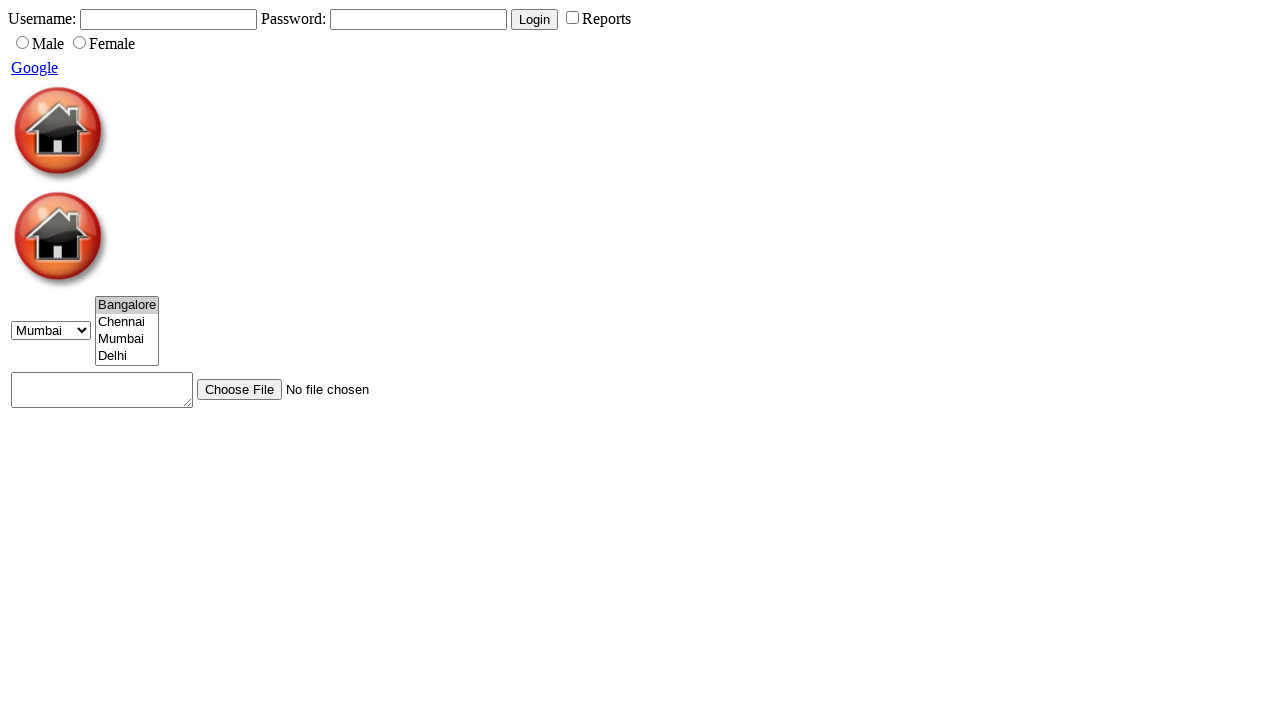

Selected option with value '2' from cities multi-select dropdown on #cities
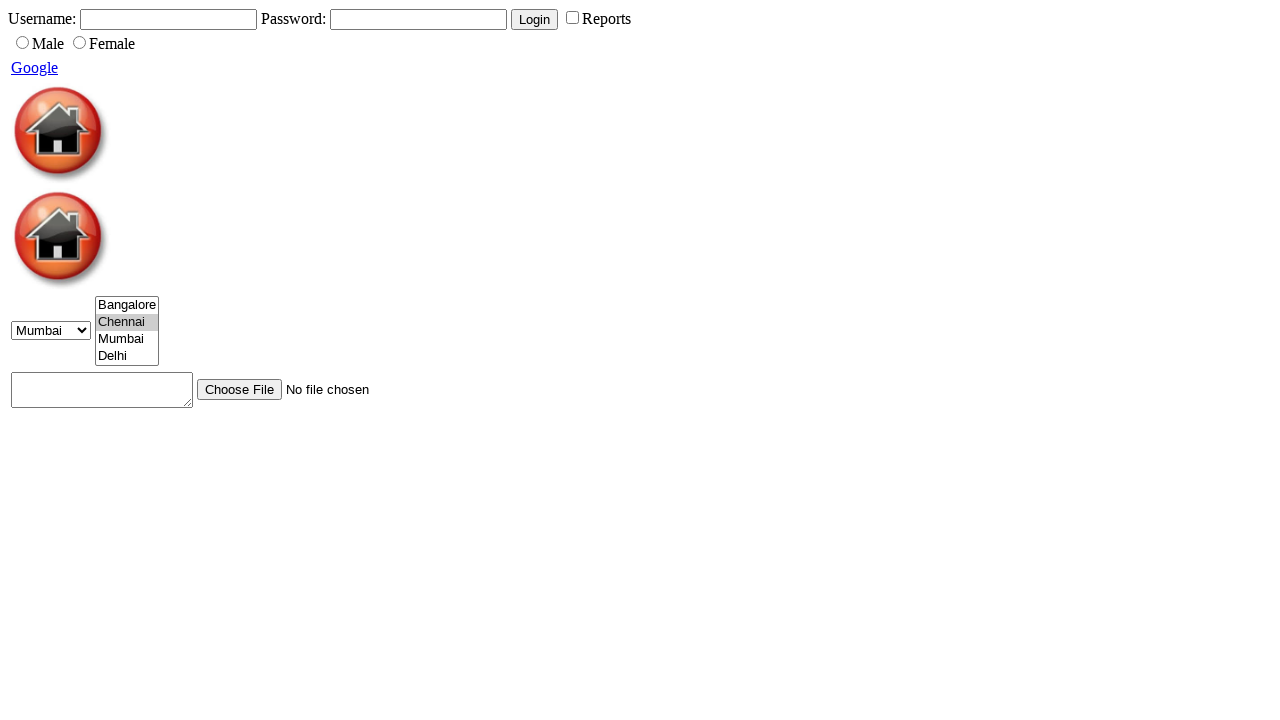

Waited 1 second for selection to process
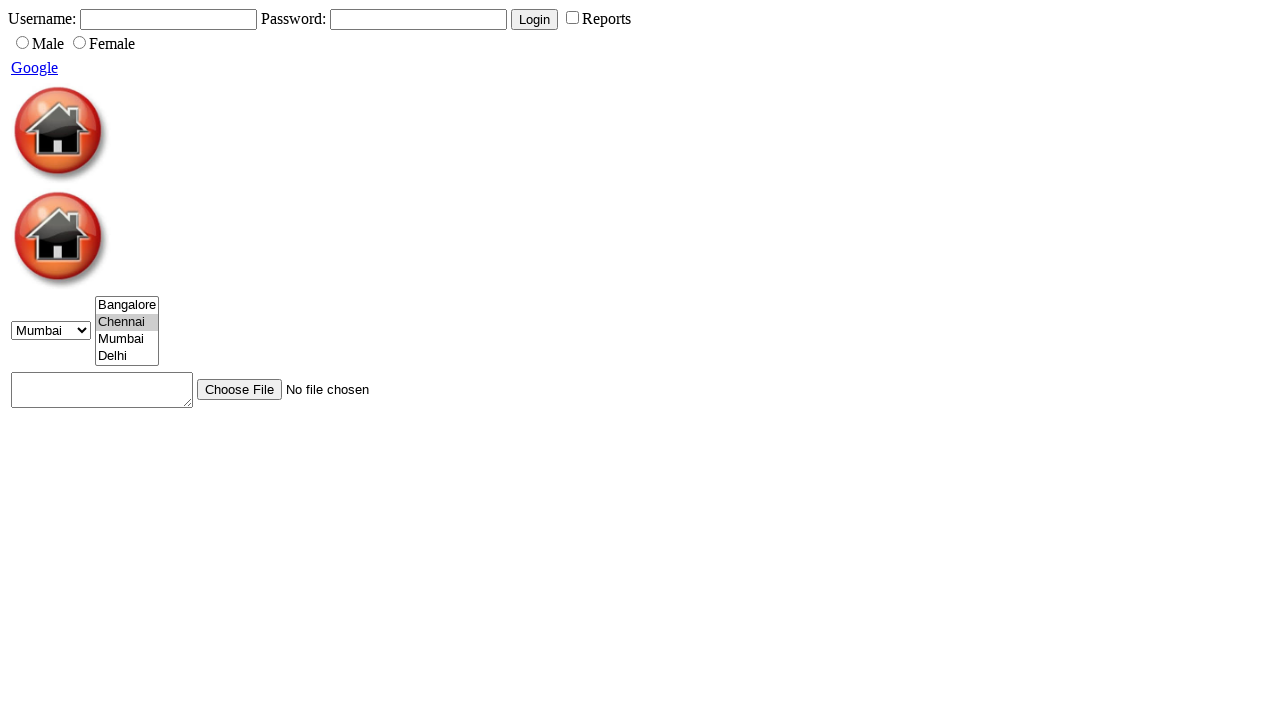

Selected 'Mumbai' option by visible text from cities multi-select dropdown on #cities
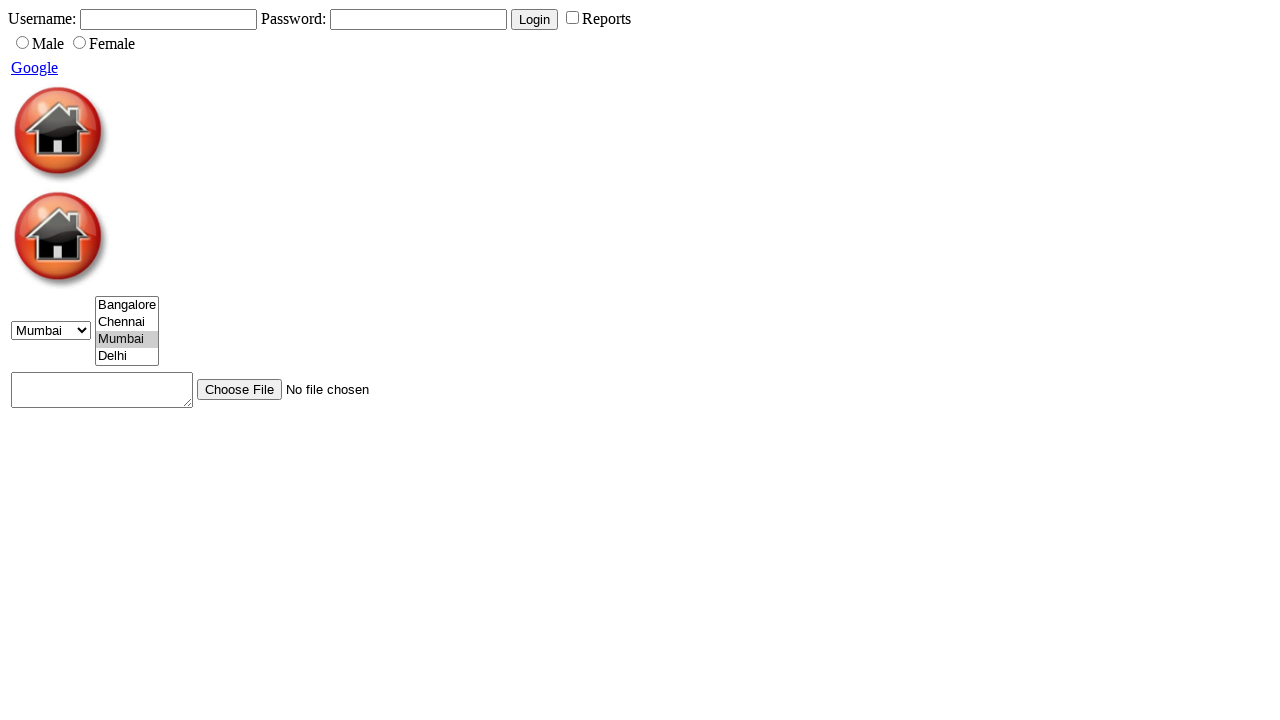

Waited 1 second for selection to process
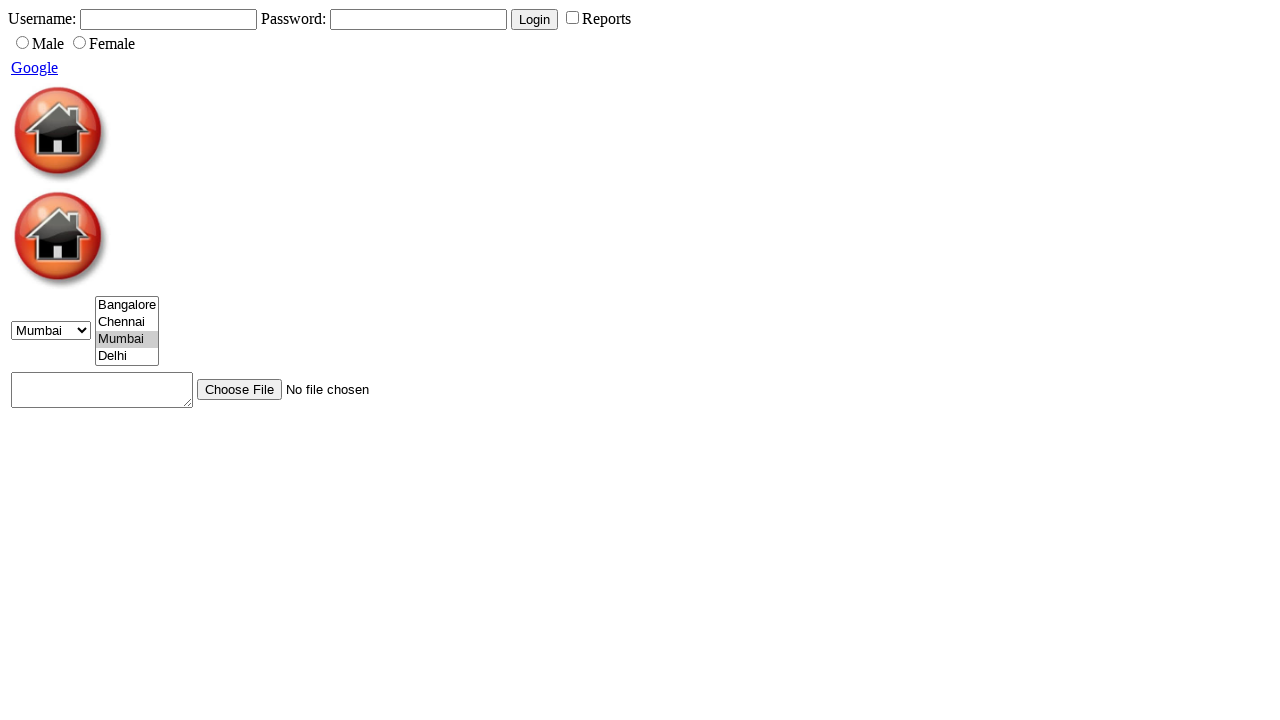

Retrieved currently selected values from cities multi-select dropdown
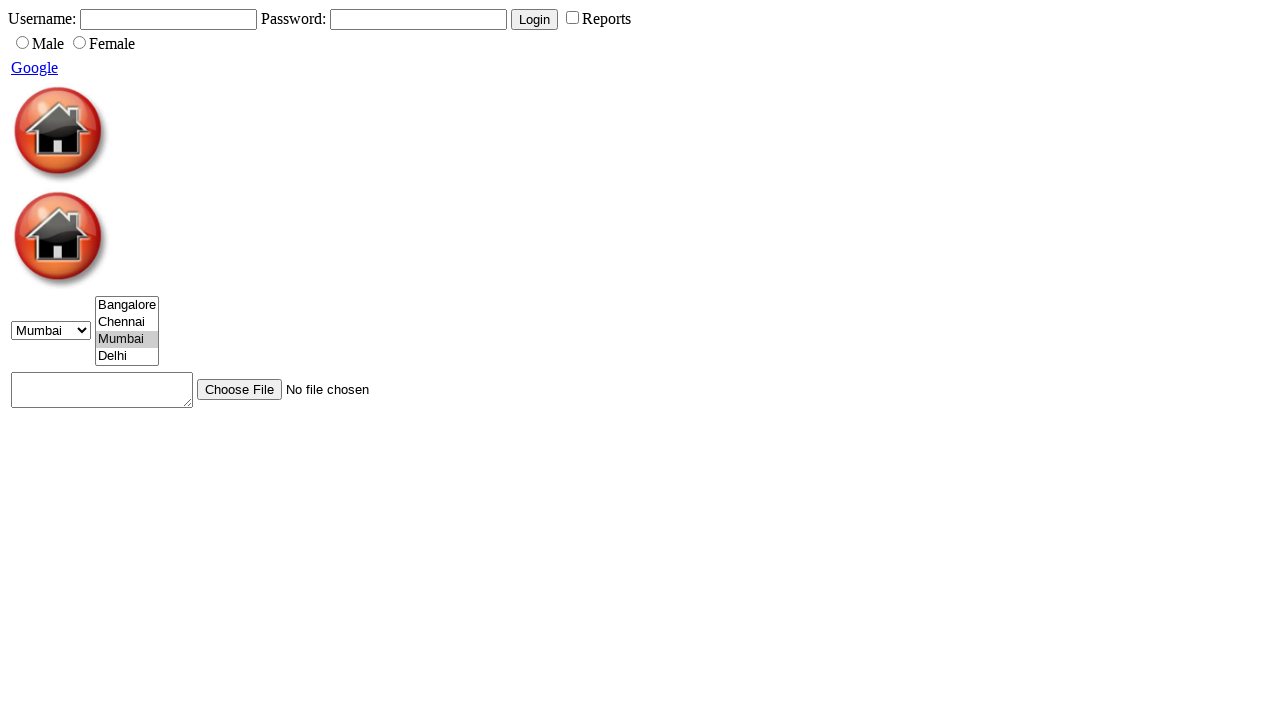

Removed first option from selected values list
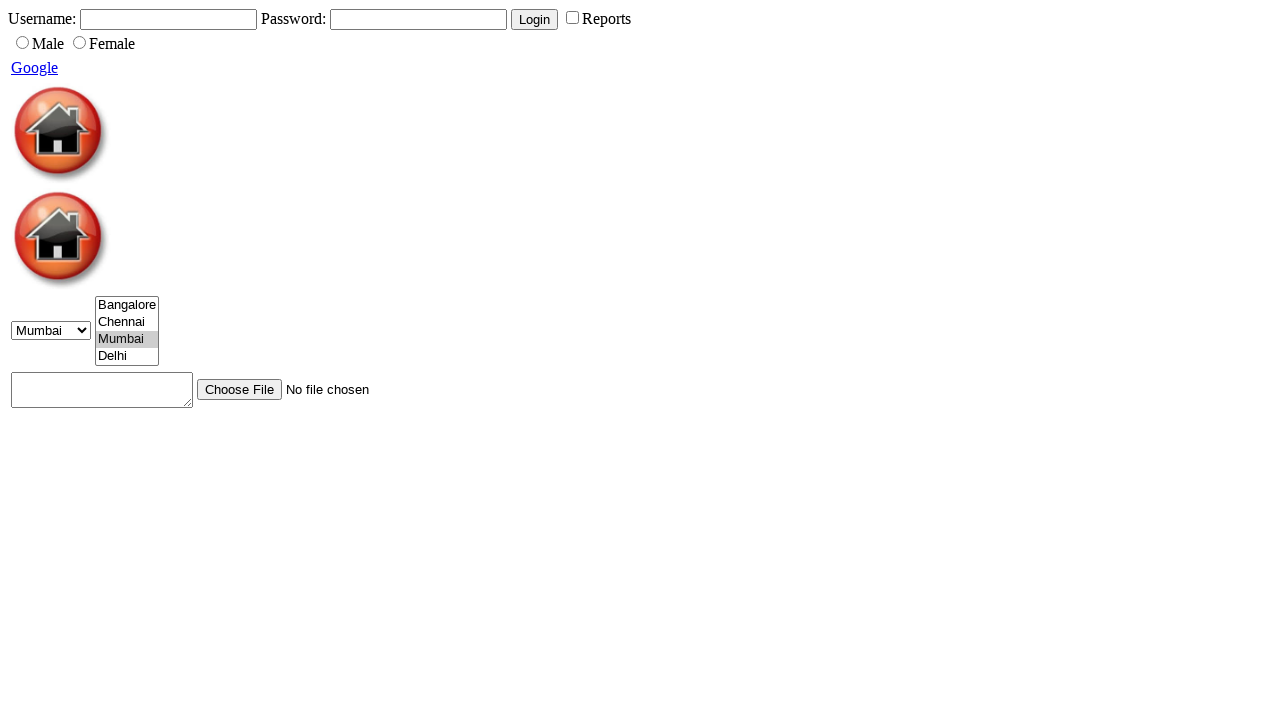

Re-selected remaining values in cities multi-select dropdown (deselected index 0) on #cities
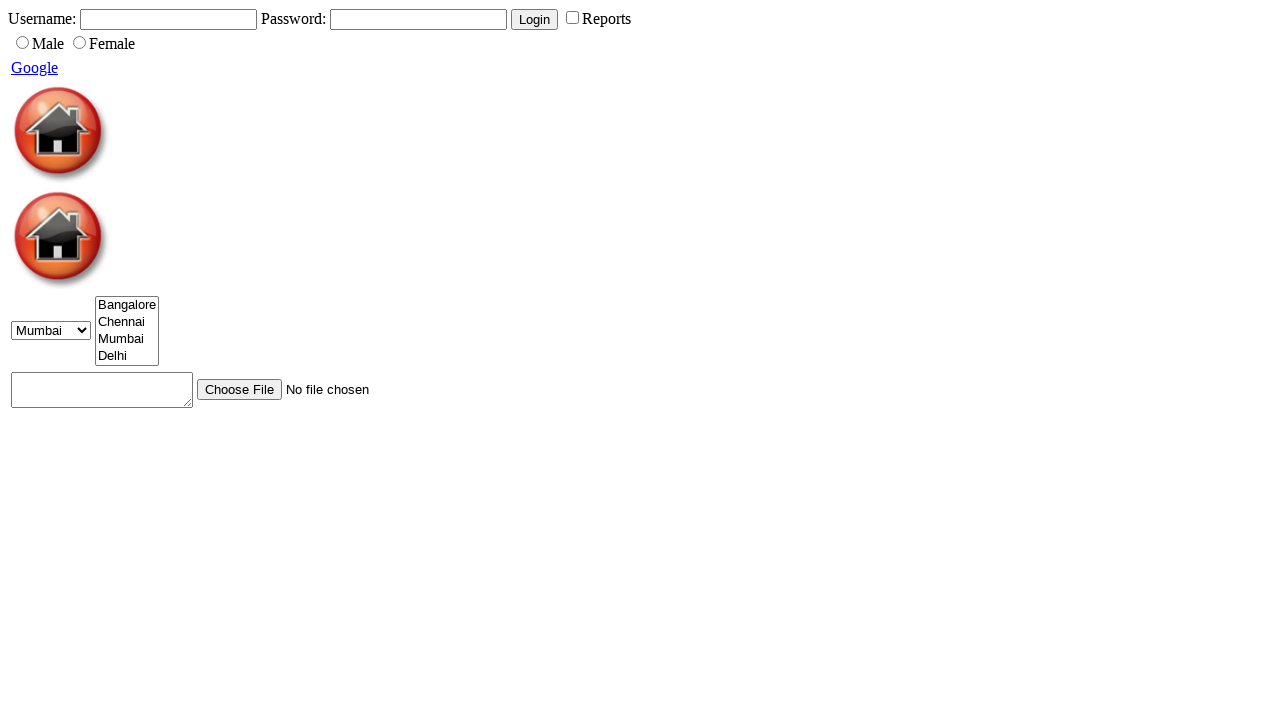

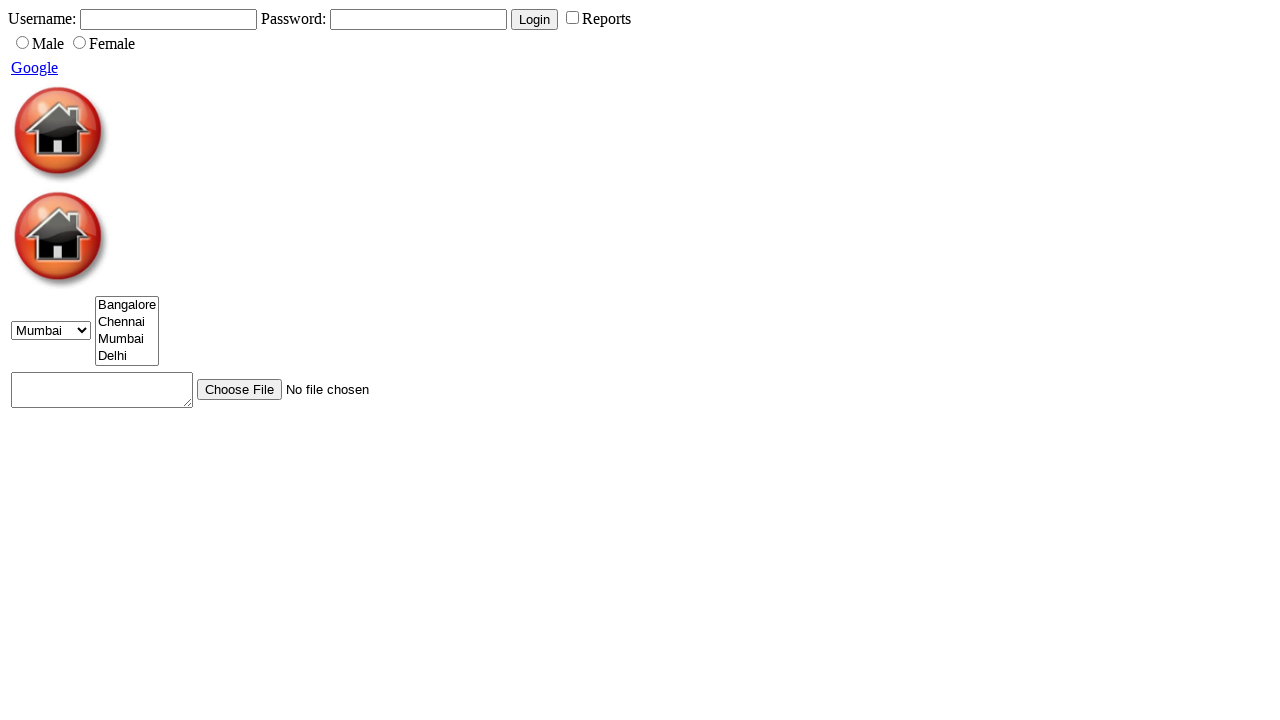